Tests page scrolling functionality by scrolling down 500 pixels and then scrolling back up 500 pixels on the Selenium website

Starting URL: https://www.selenium.dev/

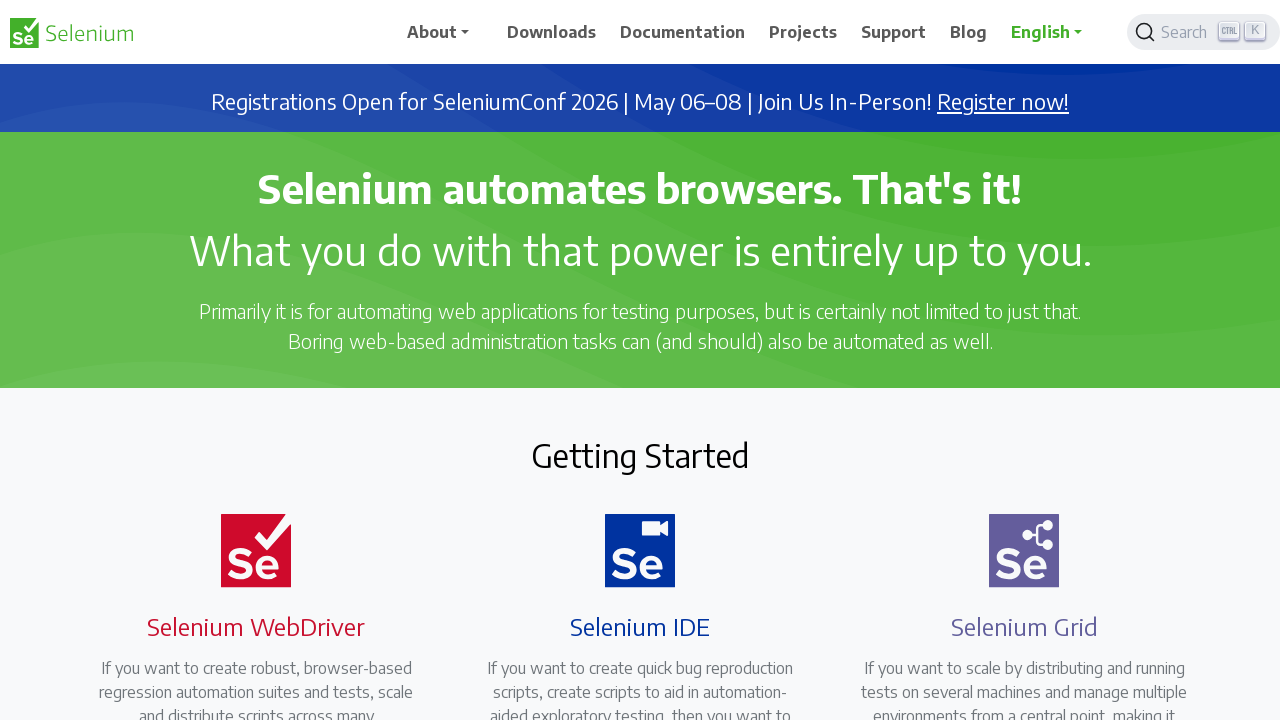

Navigated to Selenium website
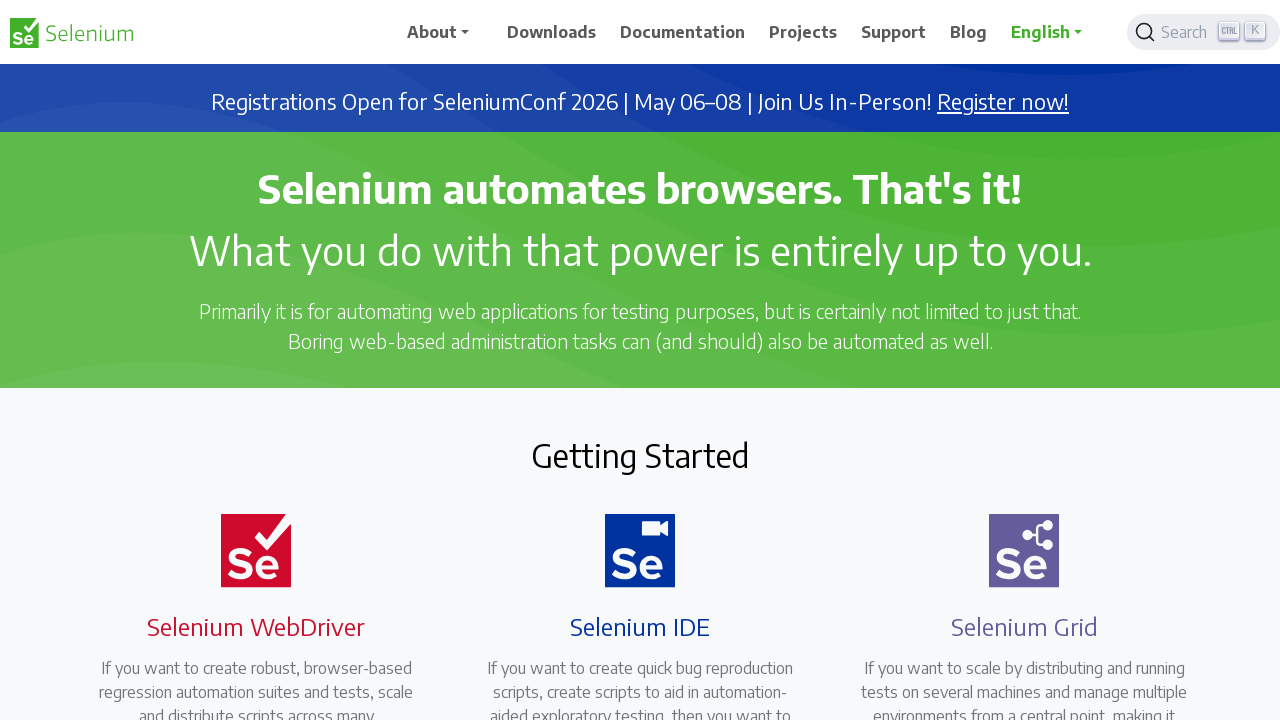

Scrolled down 500 pixels
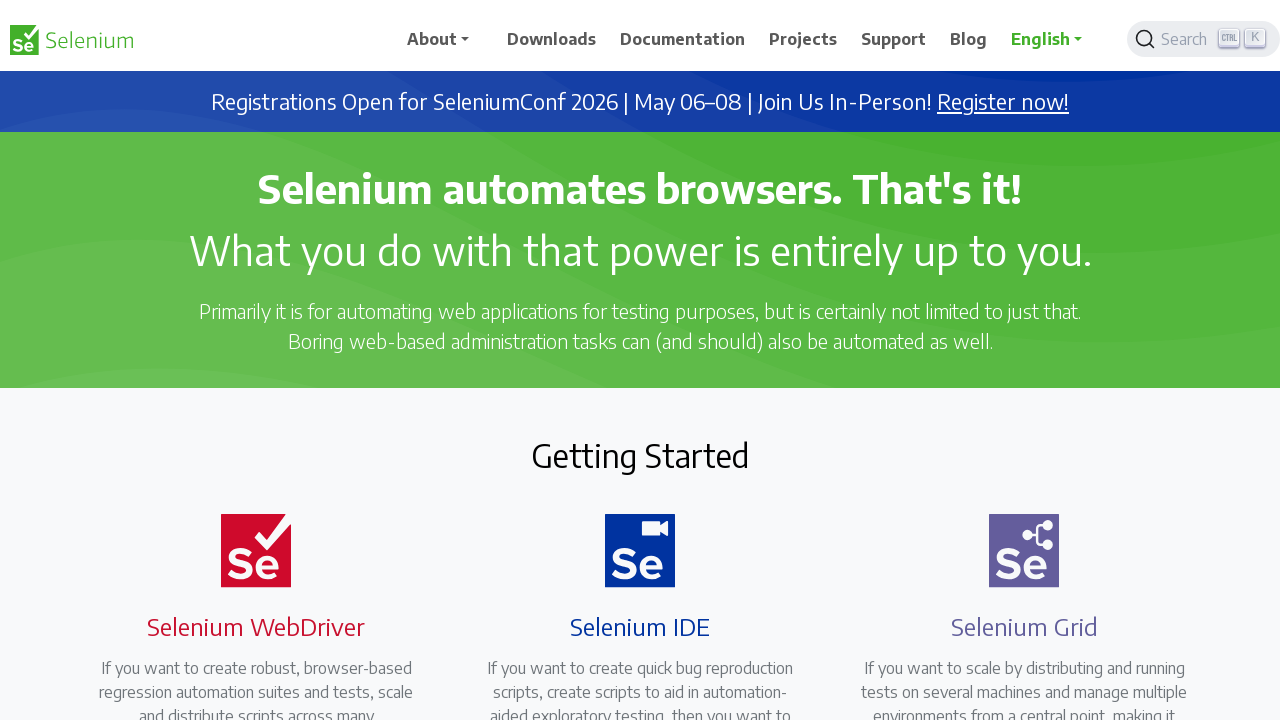

Waited 1000ms for scroll animation to complete
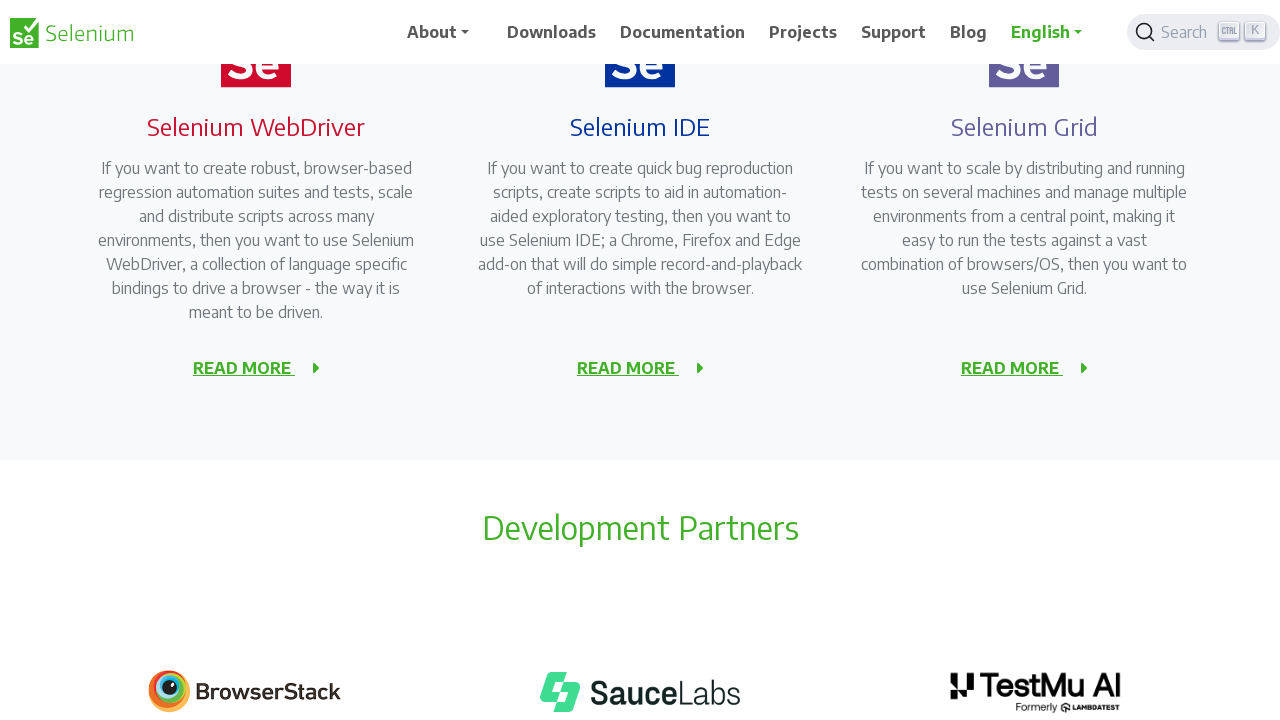

Scrolled up 500 pixels back to original position
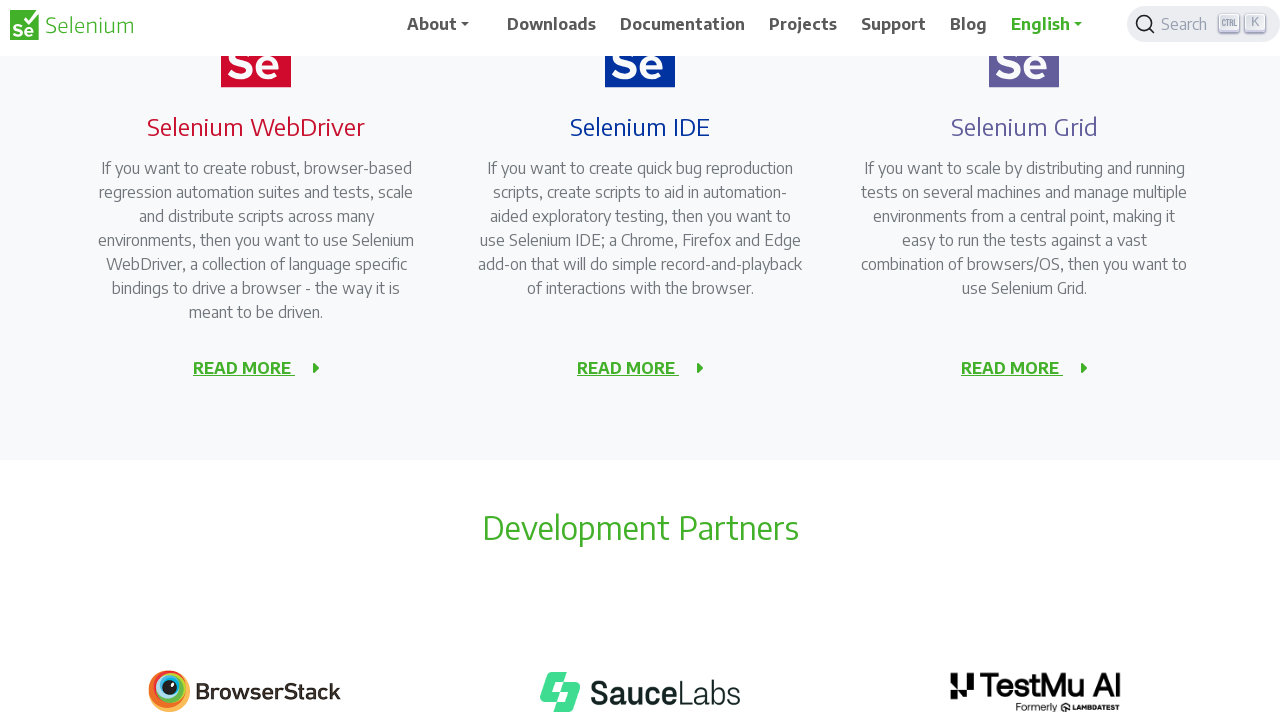

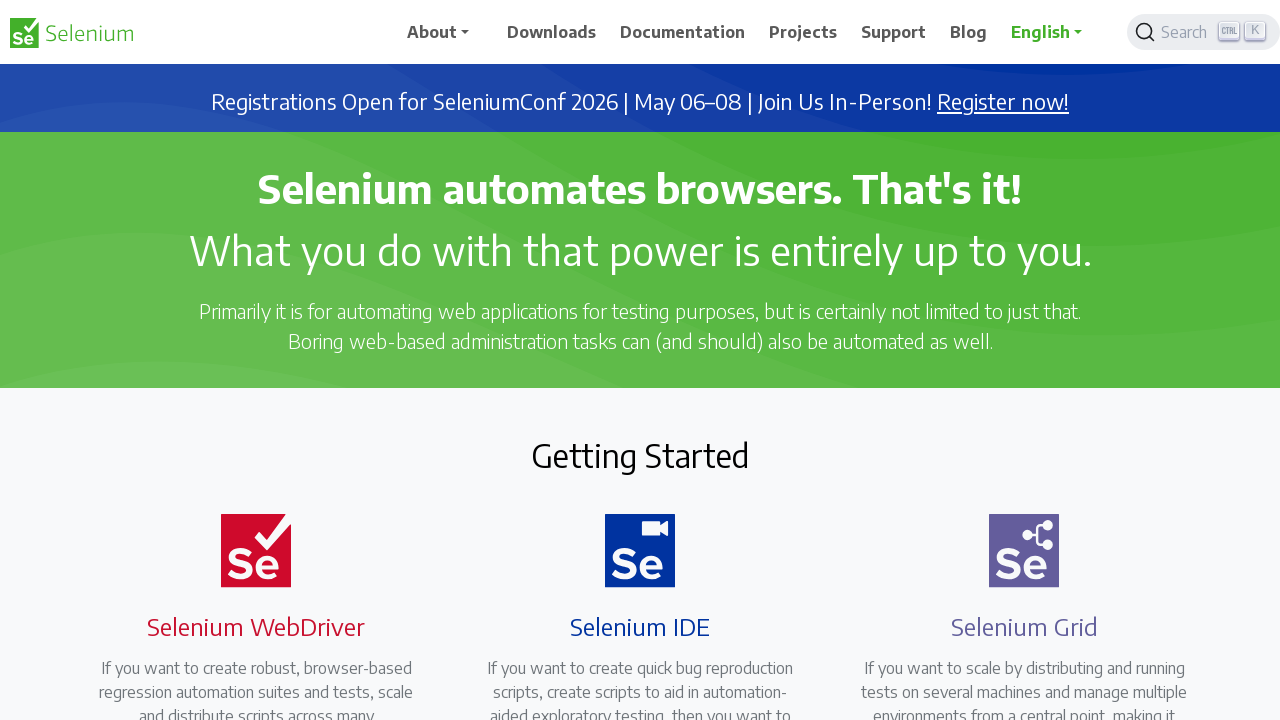